Tests reactivating a completed task from the All view

Starting URL: https://todomvc4tasj.herokuapp.com/

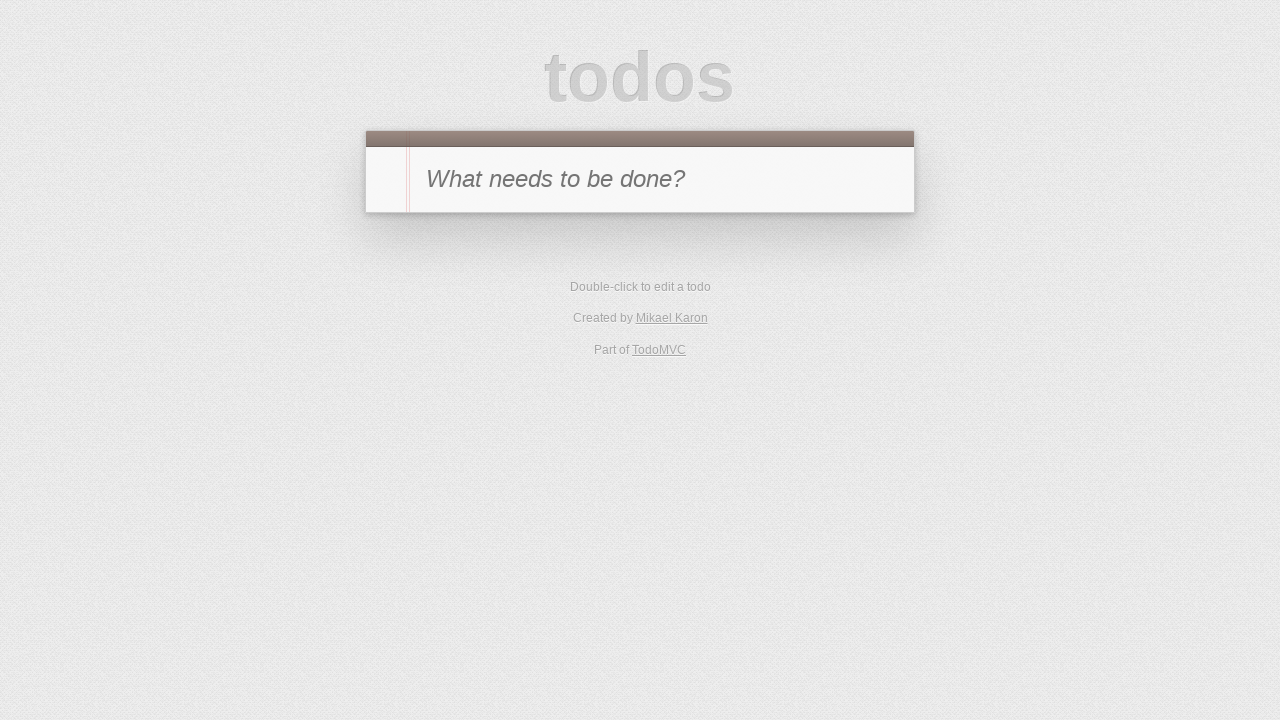

Set localStorage with mixed tasks (one active, one completed)
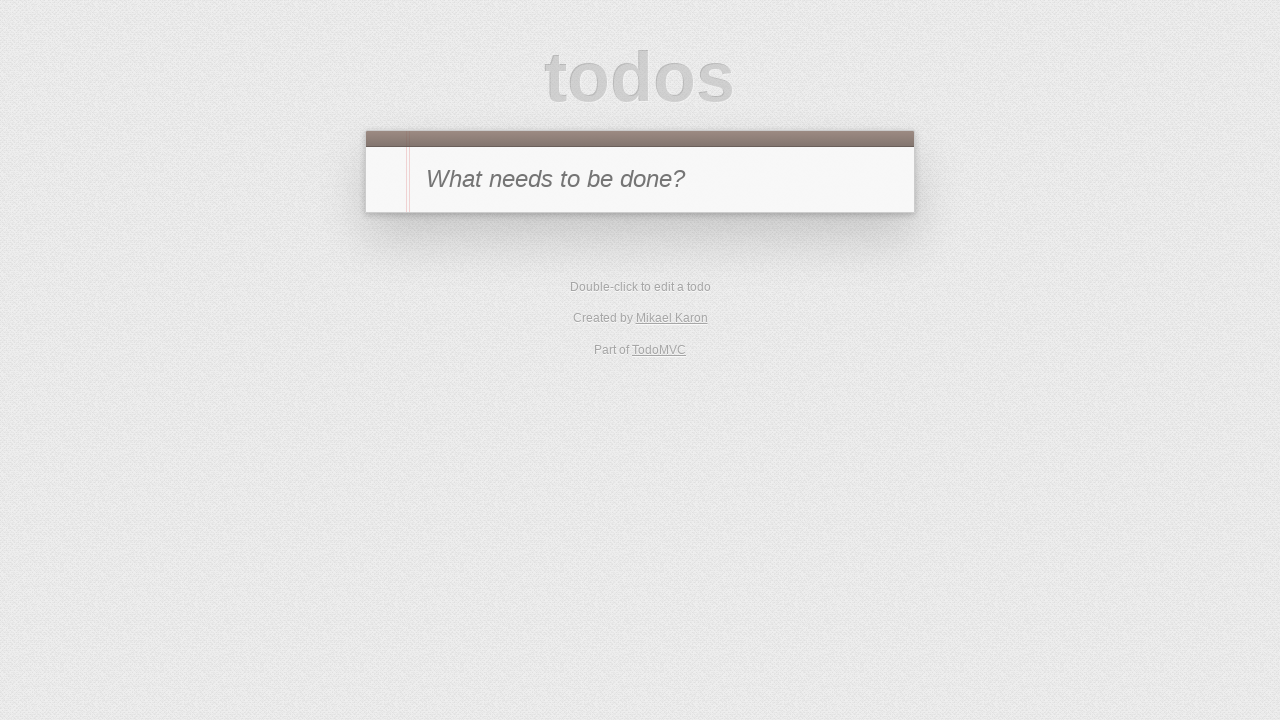

Reloaded page to load tasks from localStorage
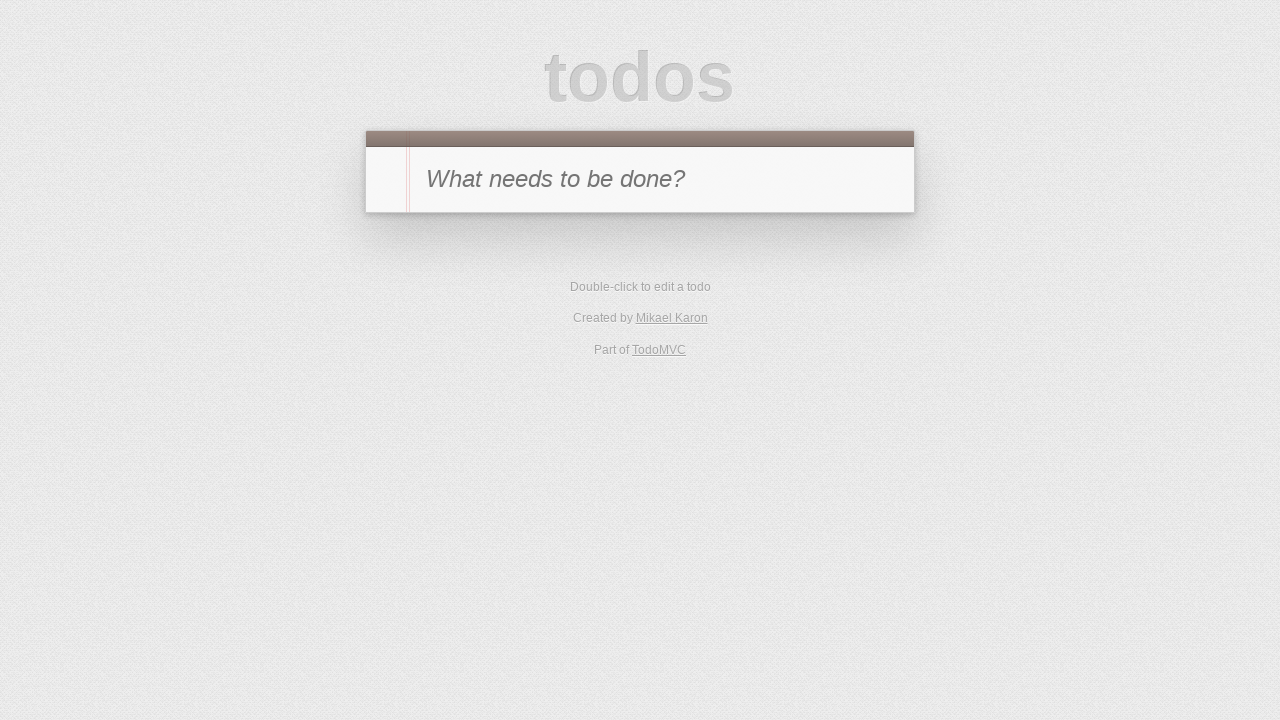

Clicked toggle on completed task '2' to reactivate it at (386, 302) on #todo-list li:has-text('2') .toggle
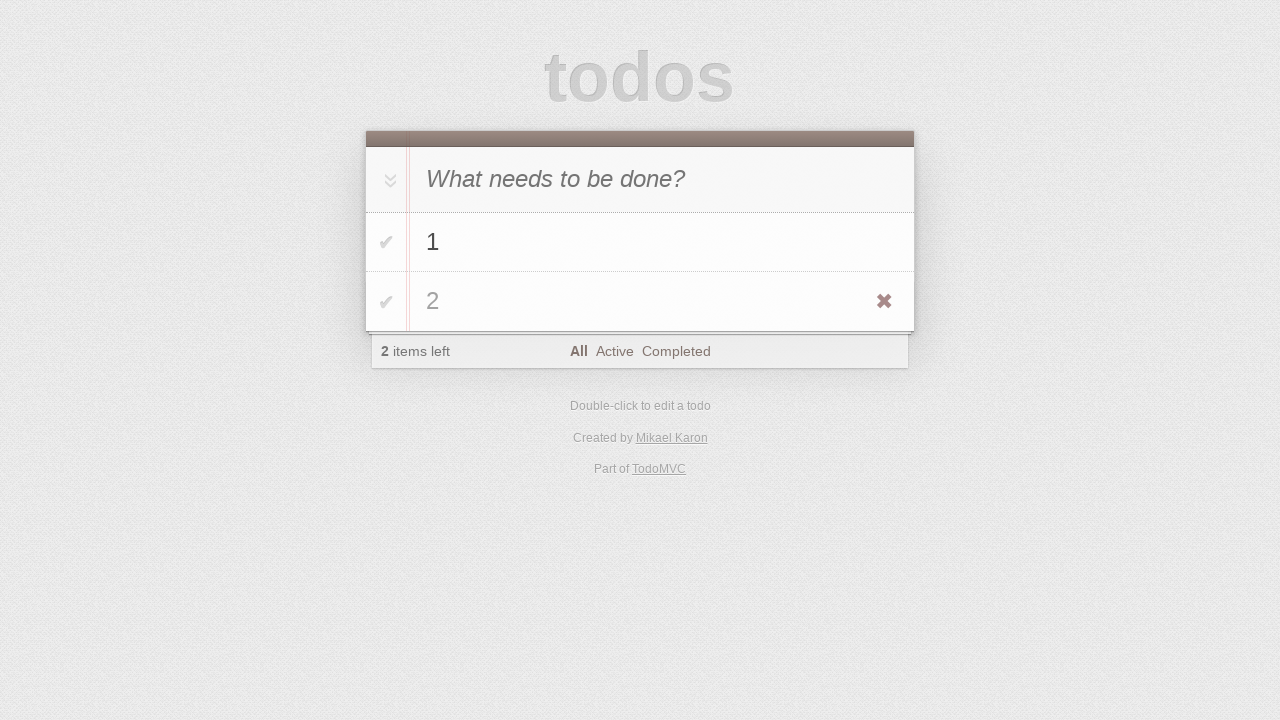

Verified items left count shows 2
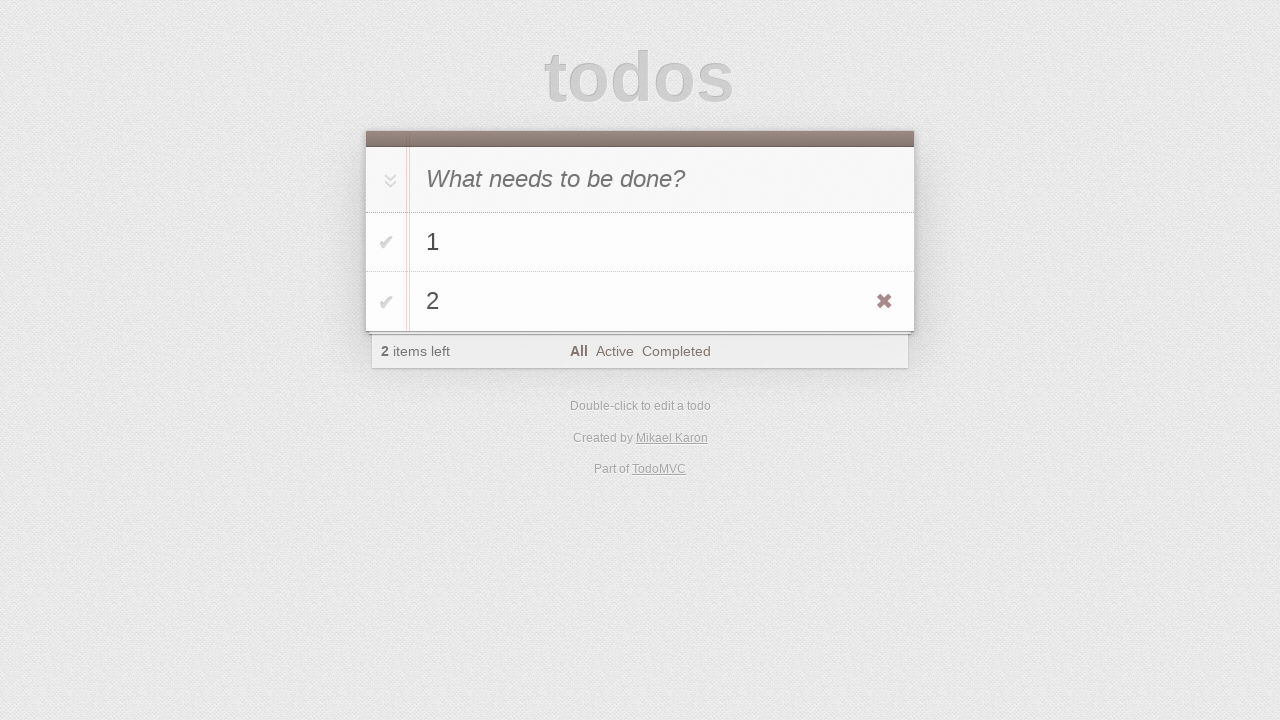

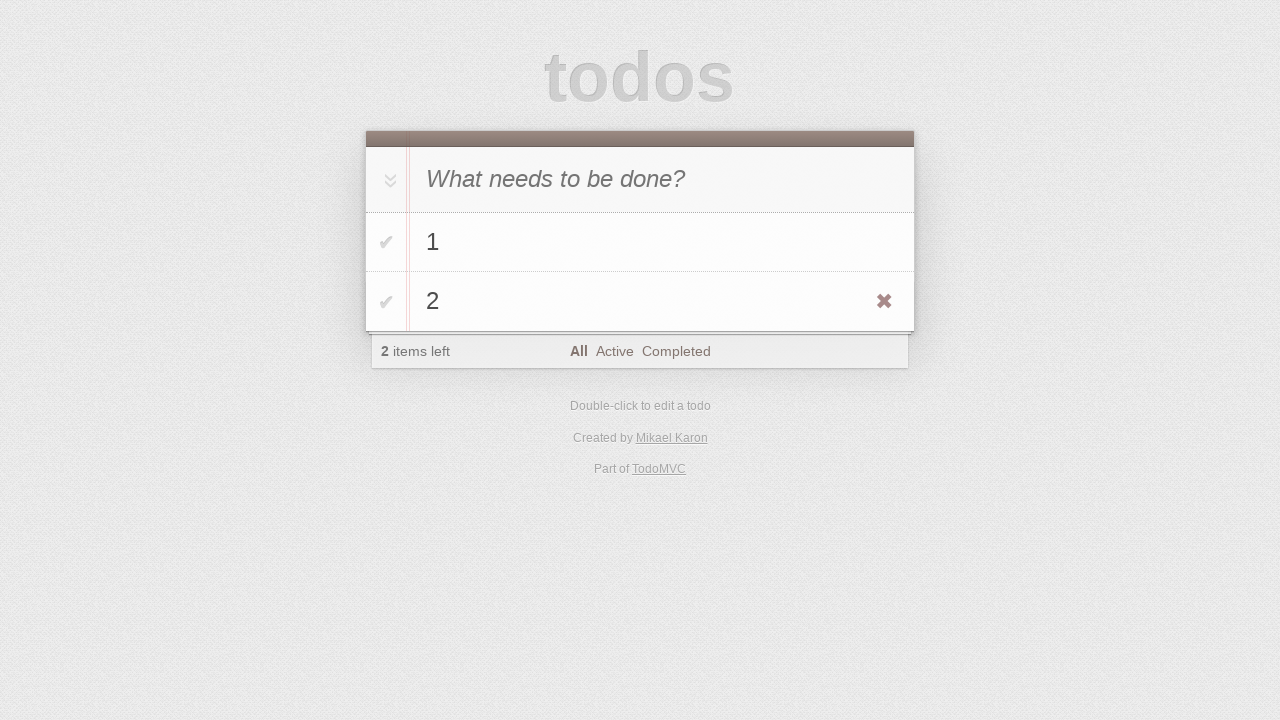